Tests alert handling functionality by navigating to the text input alert tab, triggering an alert with text input, entering text, and accepting it

Starting URL: https://demo.automationtesting.in/Alerts.html

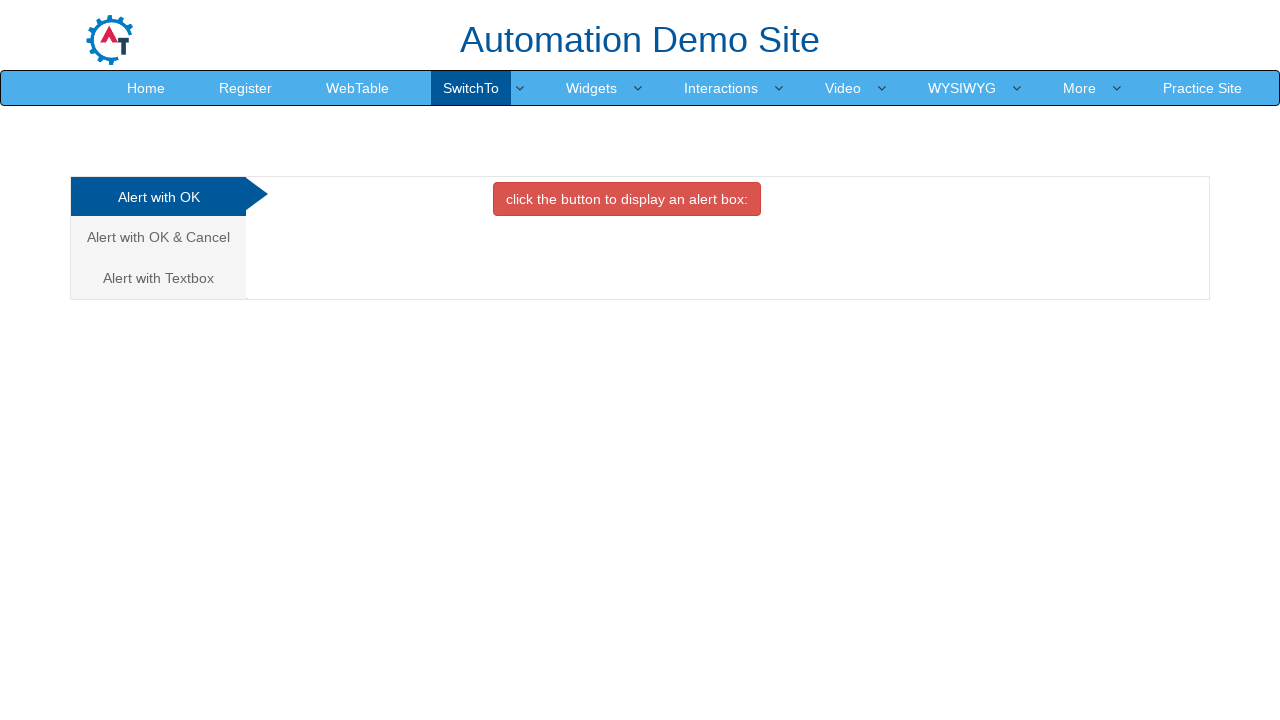

Clicked on the Alert with Textbox tab at (158, 278) on xpath=/html/body/div[1]/div/div/div/div[1]/ul/li[3]/a
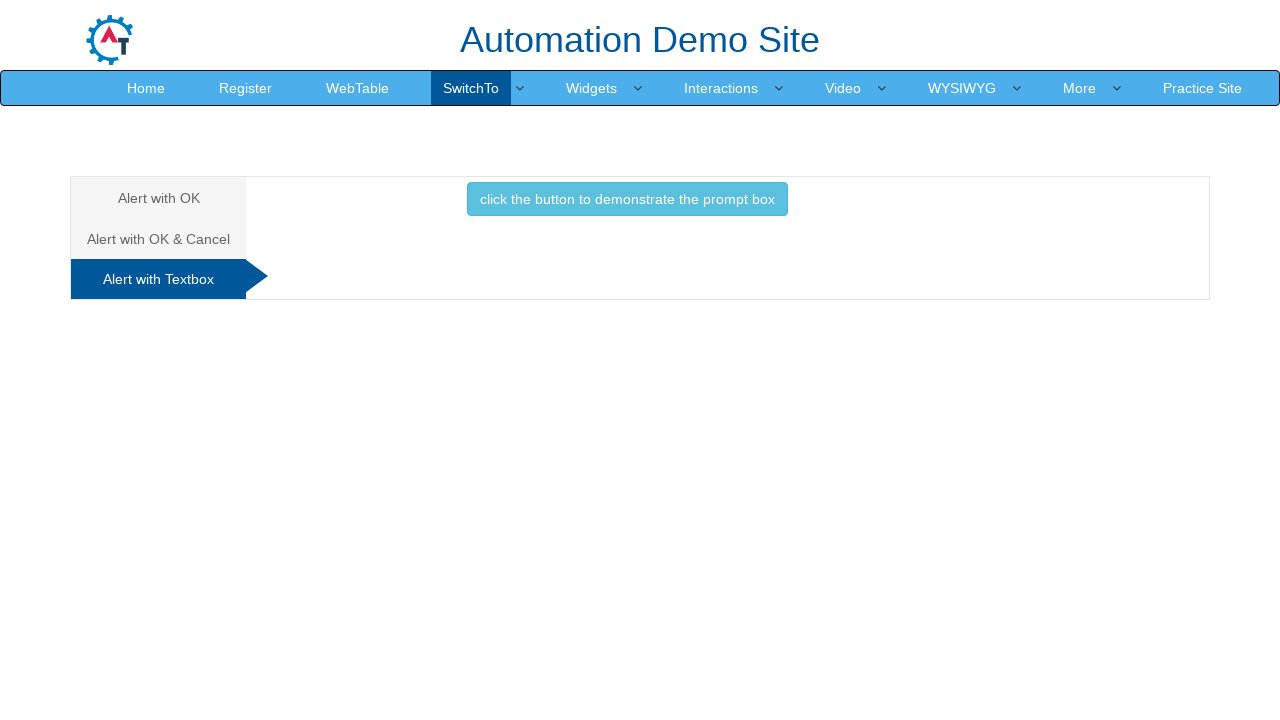

Clicked button to trigger the prompt alert at (627, 199) on xpath=//*[@id="Textbox"]/button
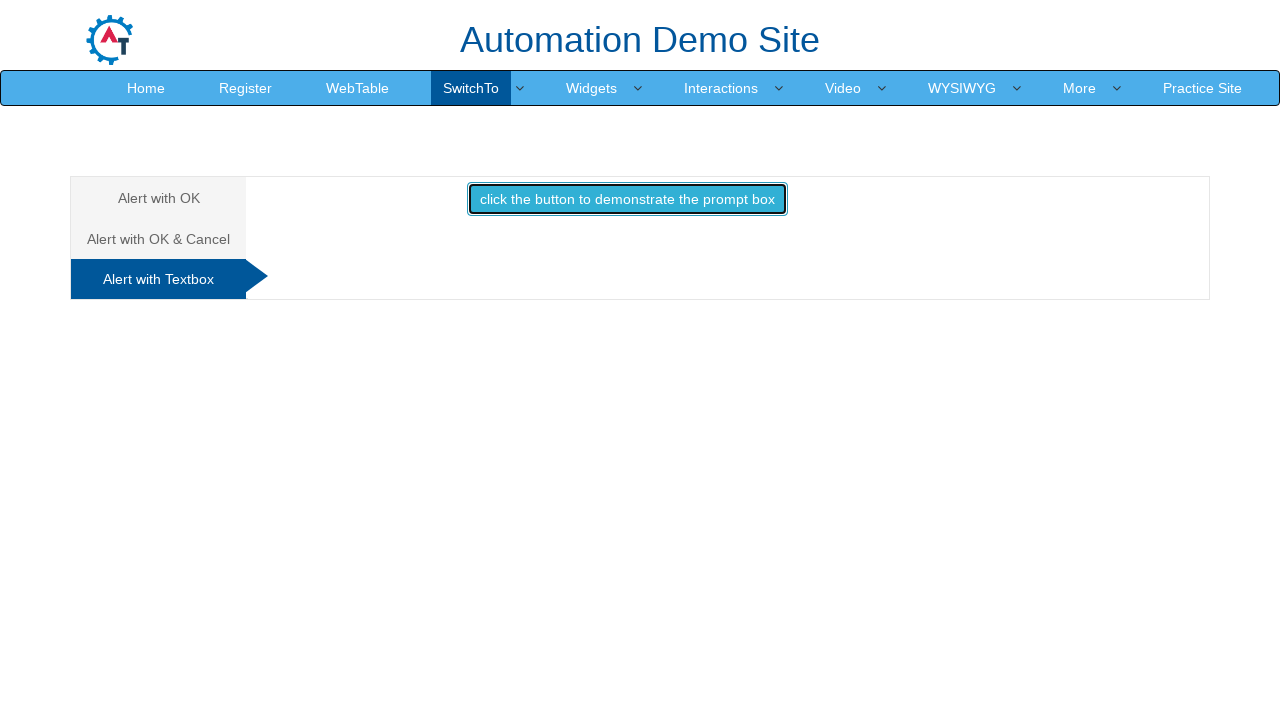

Set up dialog handler to accept prompt with text 'Karishma'
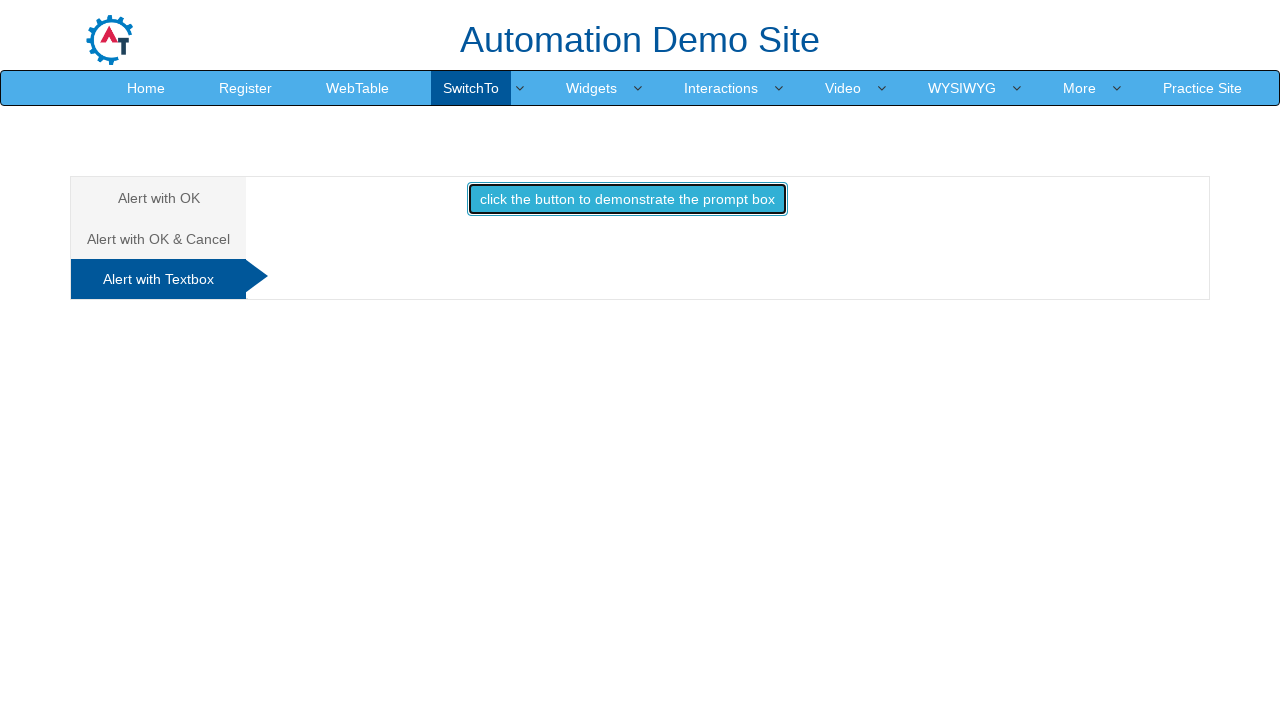

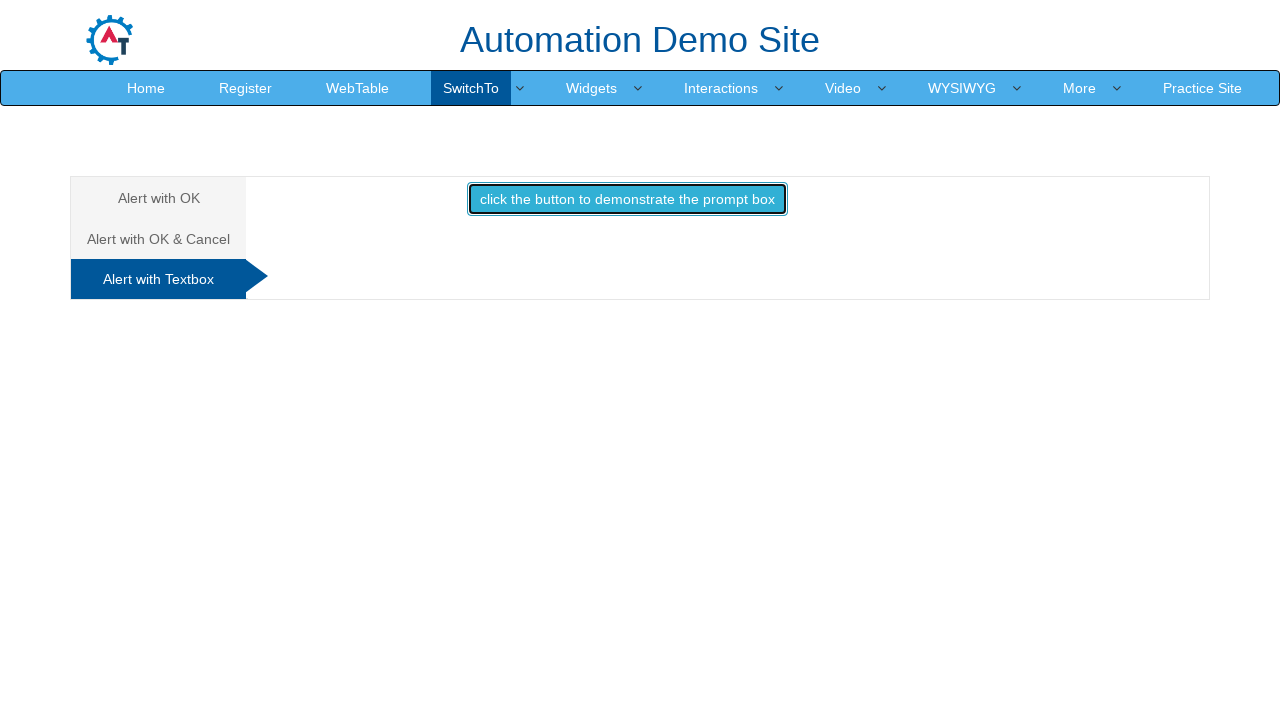